Tests handling a prompt alert by entering text and accepting it

Starting URL: https://demoqa.com/alerts

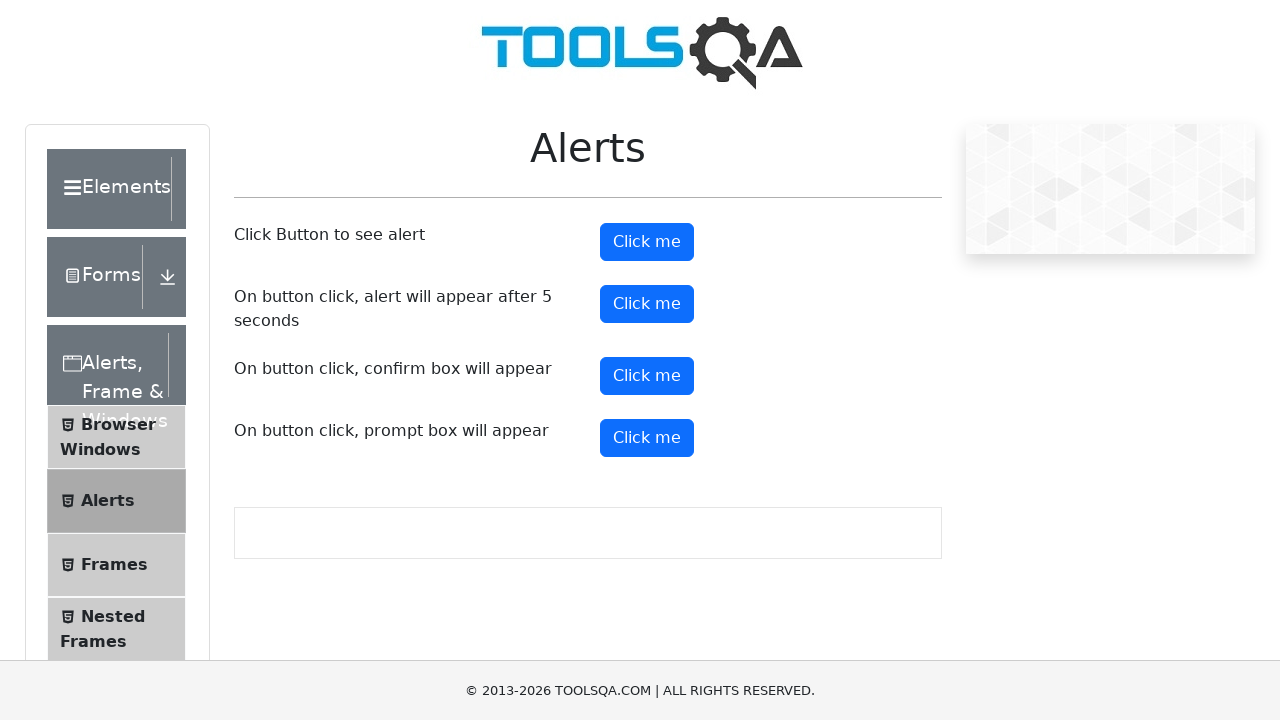

Set up dialog handler to accept prompt with text 'Robert'
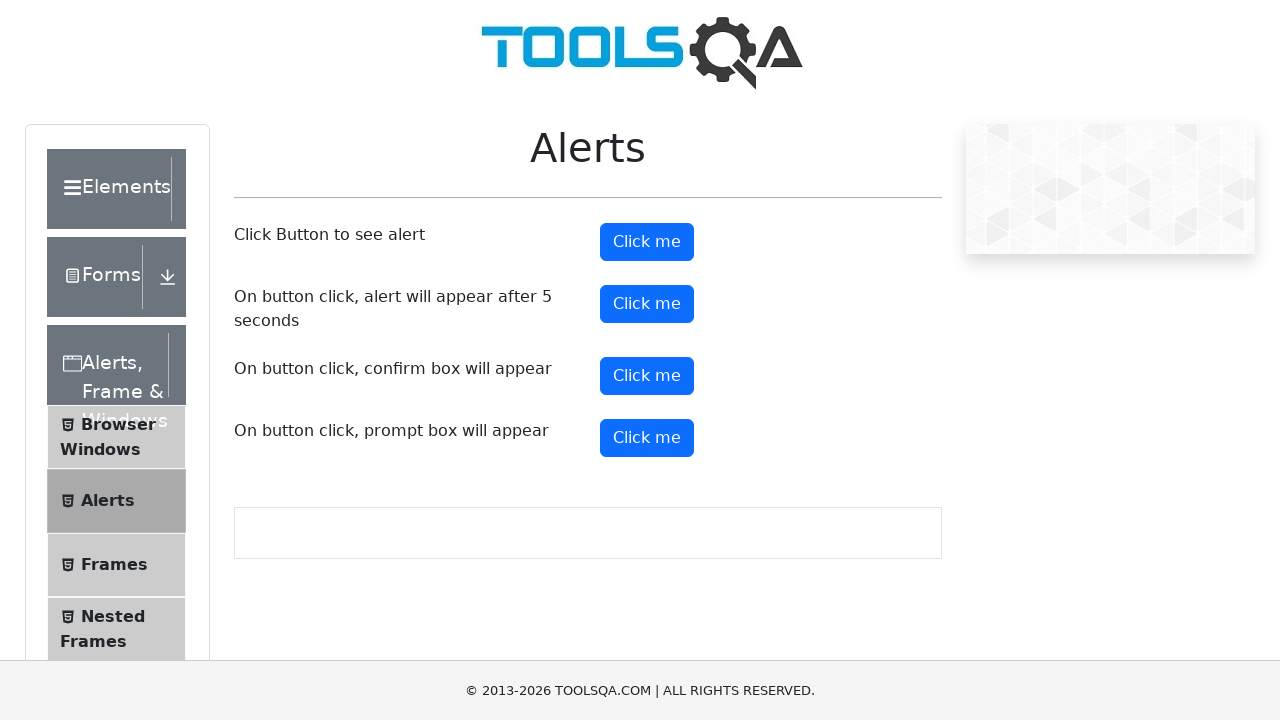

Clicked prompt alert button at (647, 438) on #promtButton
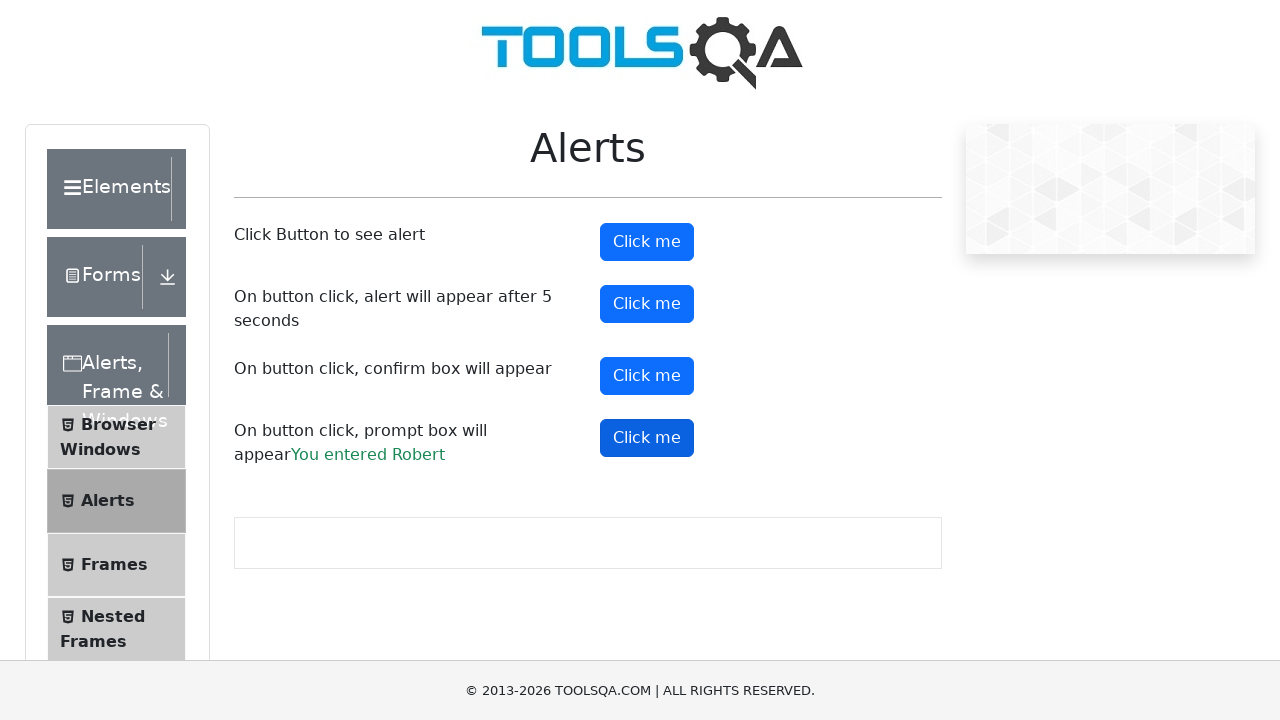

Prompt result message appeared on page
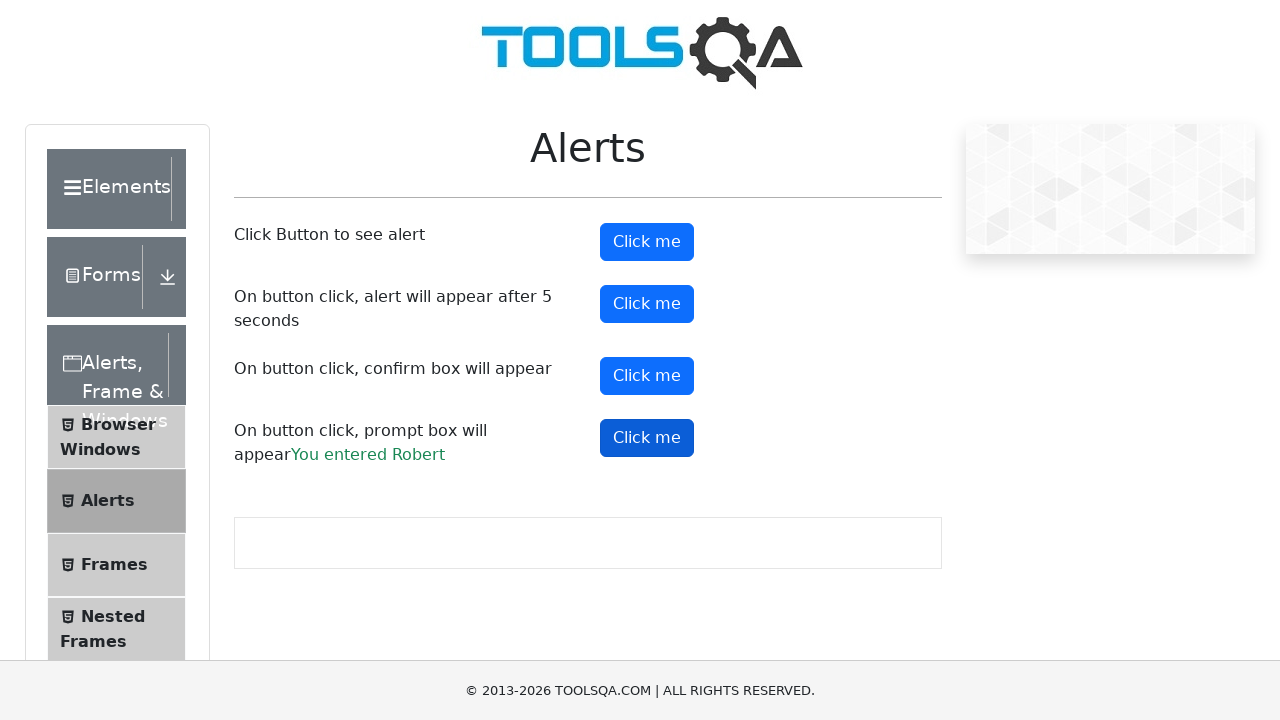

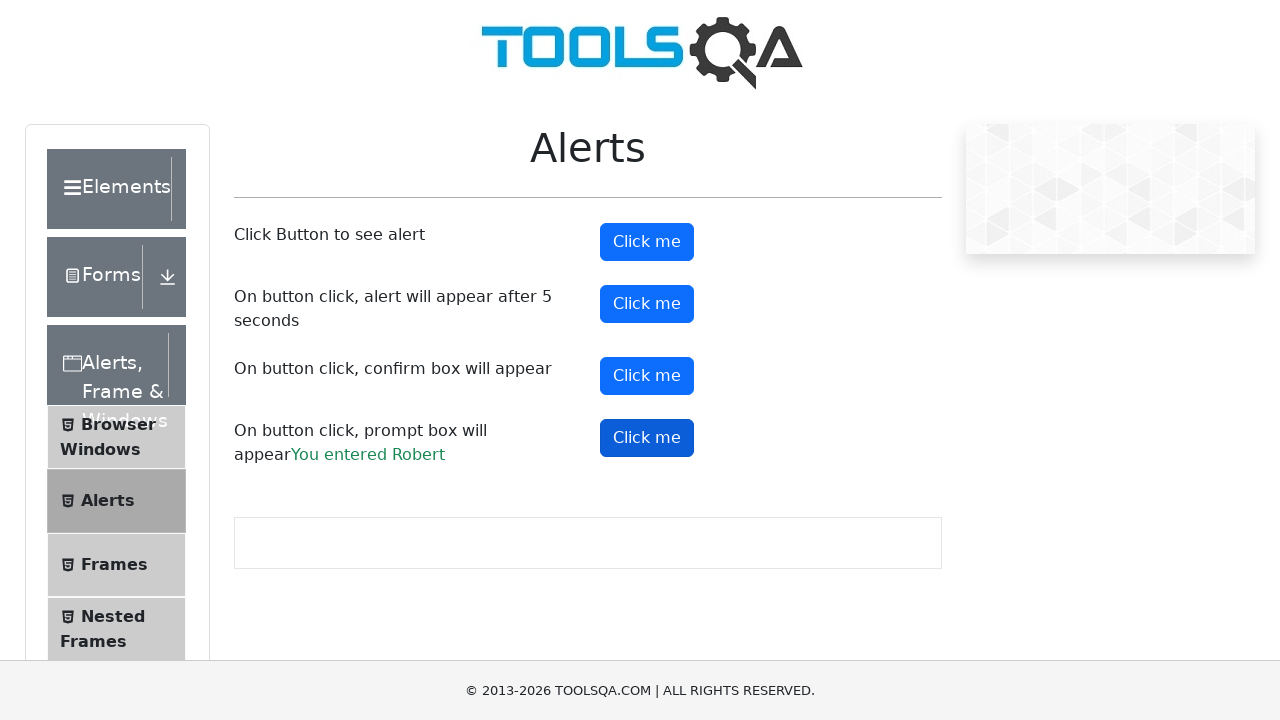